Tests pagination functionality by iterating through pages and clicking all checkboxes in a product table on each page.

Starting URL: https://testautomationpractice.blogspot.com/

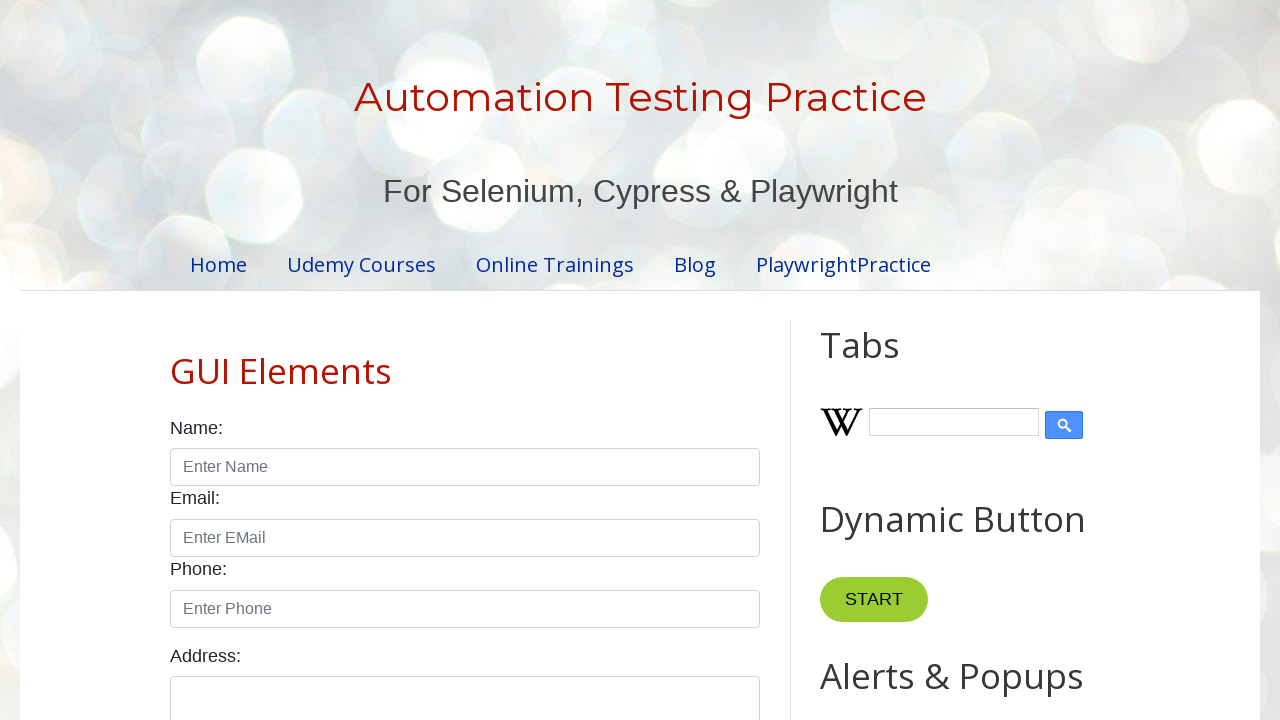

Retrieved all pagination links from the page
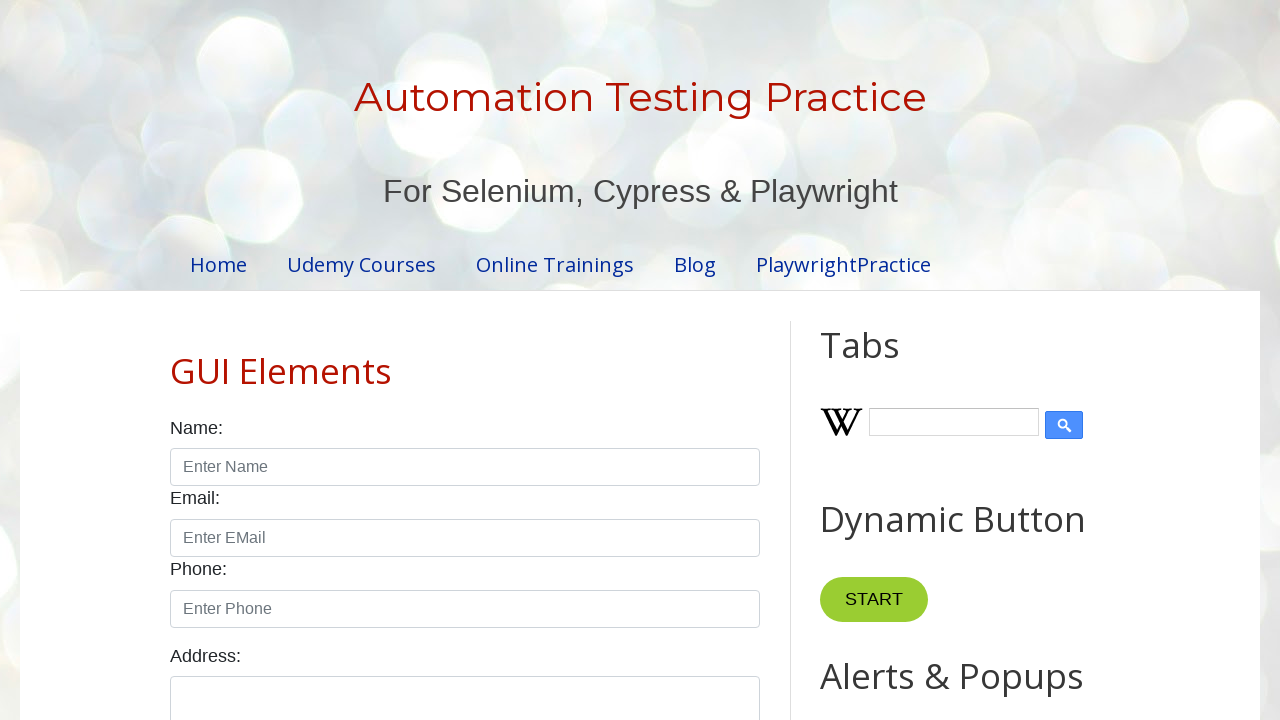

Counted 4 pagination links
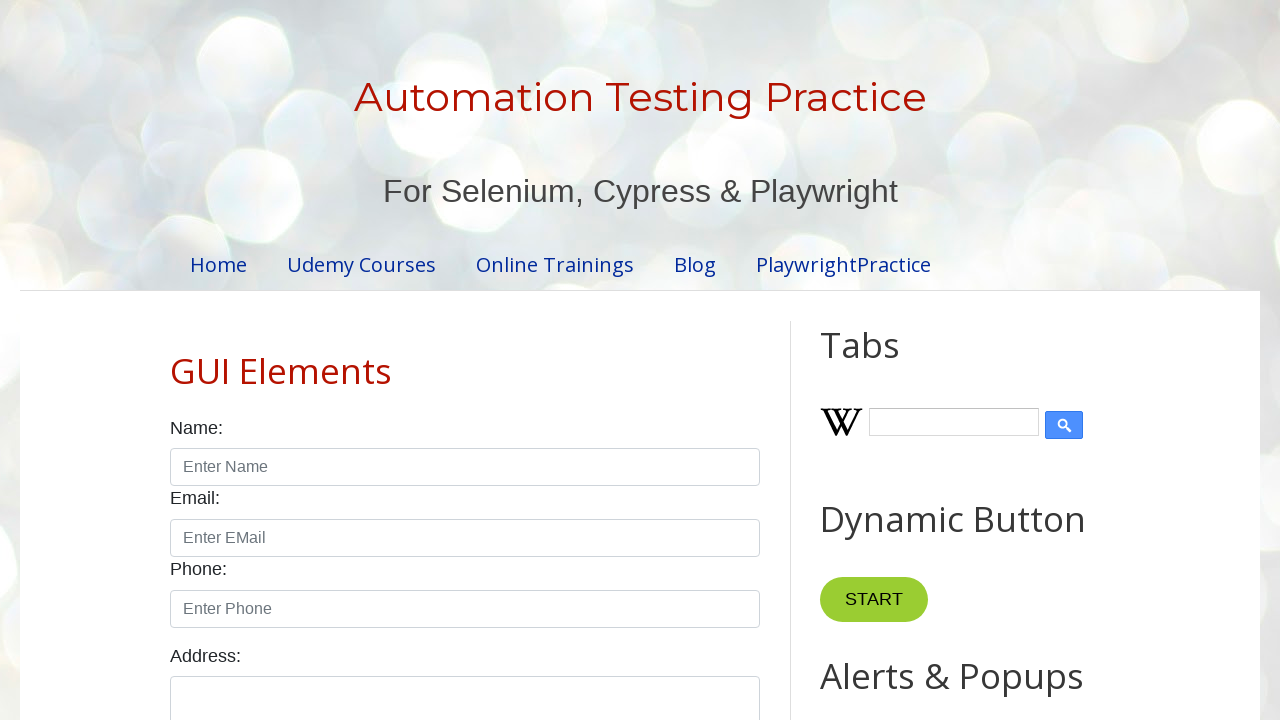

Retrieved 5 checkboxes from product table on current page
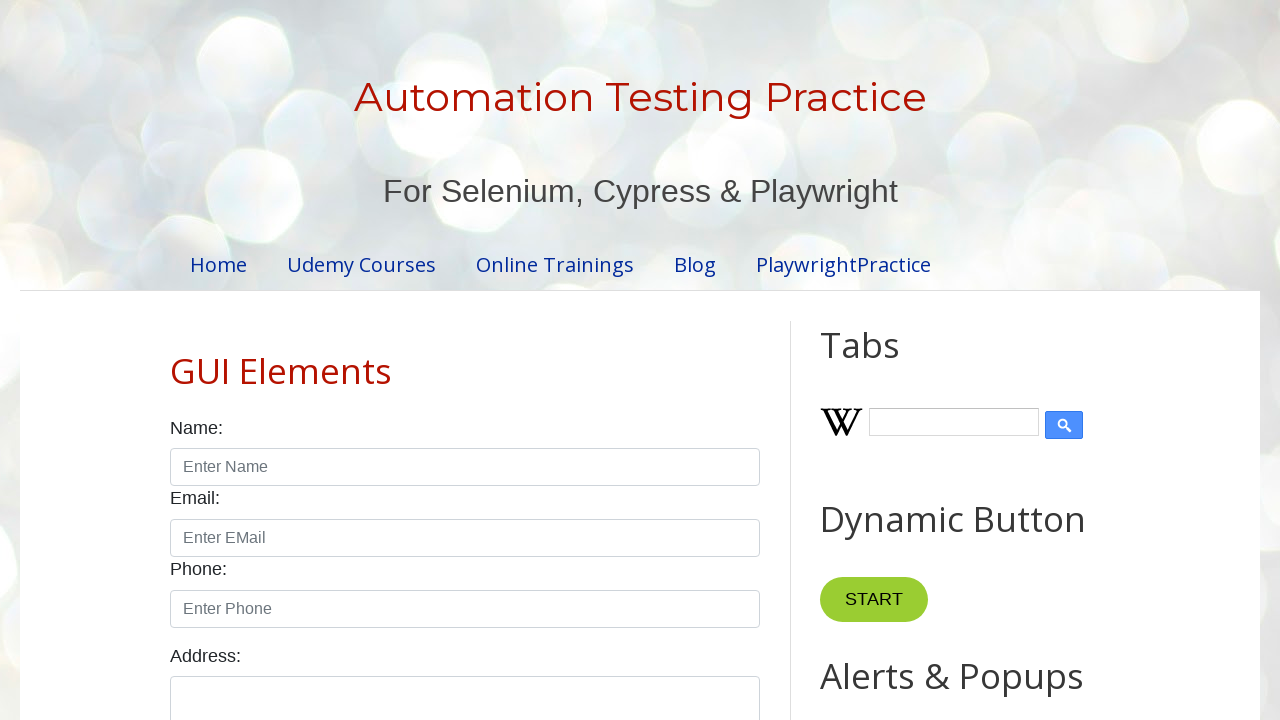

Clicked a checkbox in the product table at (651, 361) on xpath=//table[@id='productTable']/tbody/tr/td/input >> nth=0
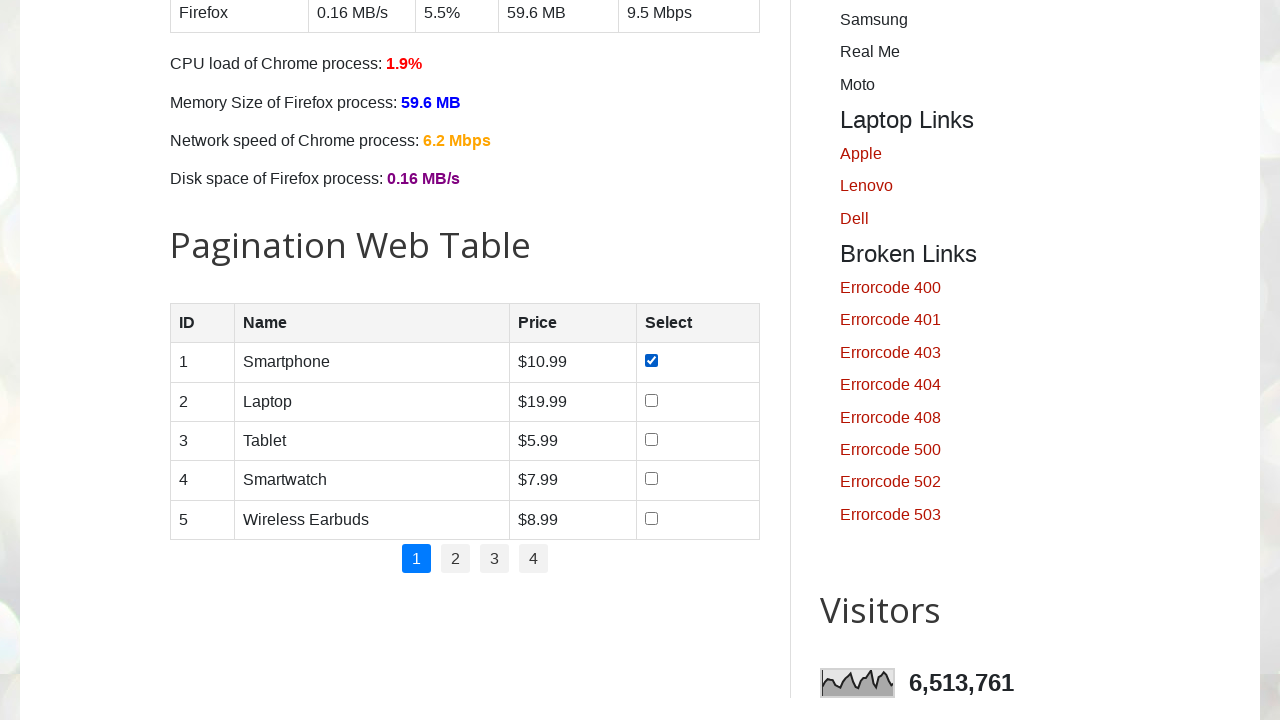

Clicked a checkbox in the product table at (651, 400) on xpath=//table[@id='productTable']/tbody/tr/td/input >> nth=1
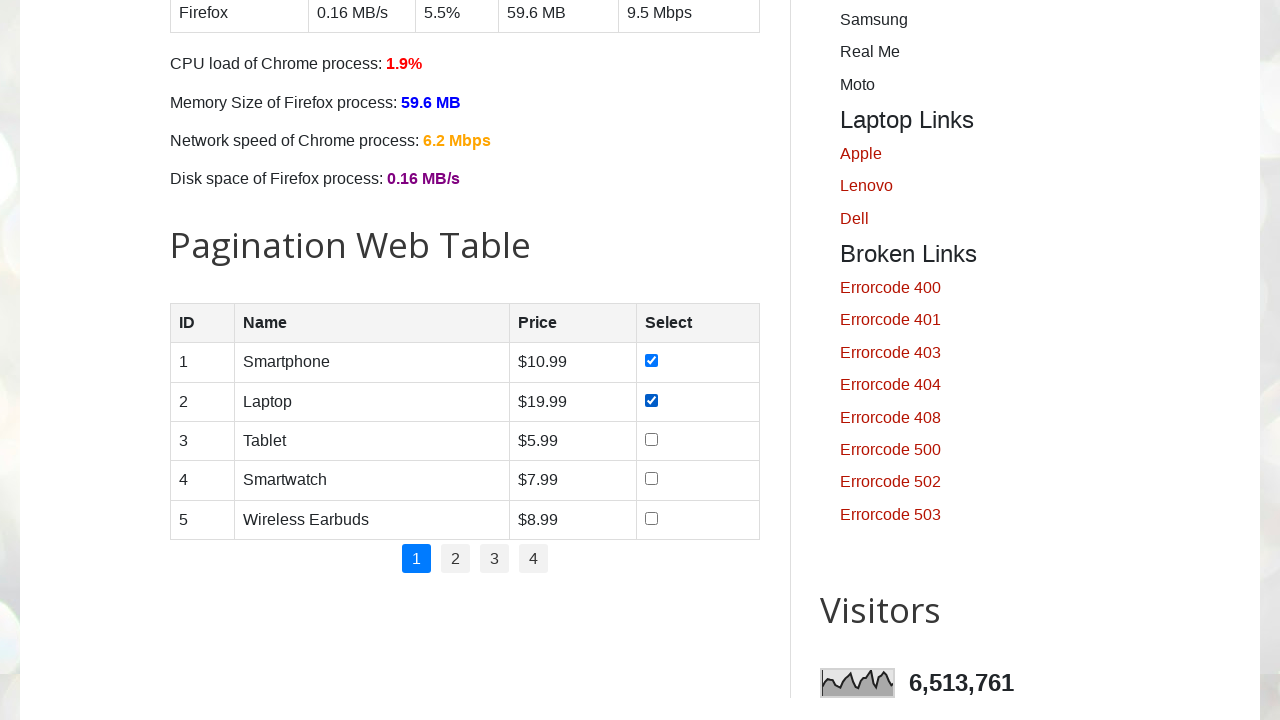

Clicked a checkbox in the product table at (651, 439) on xpath=//table[@id='productTable']/tbody/tr/td/input >> nth=2
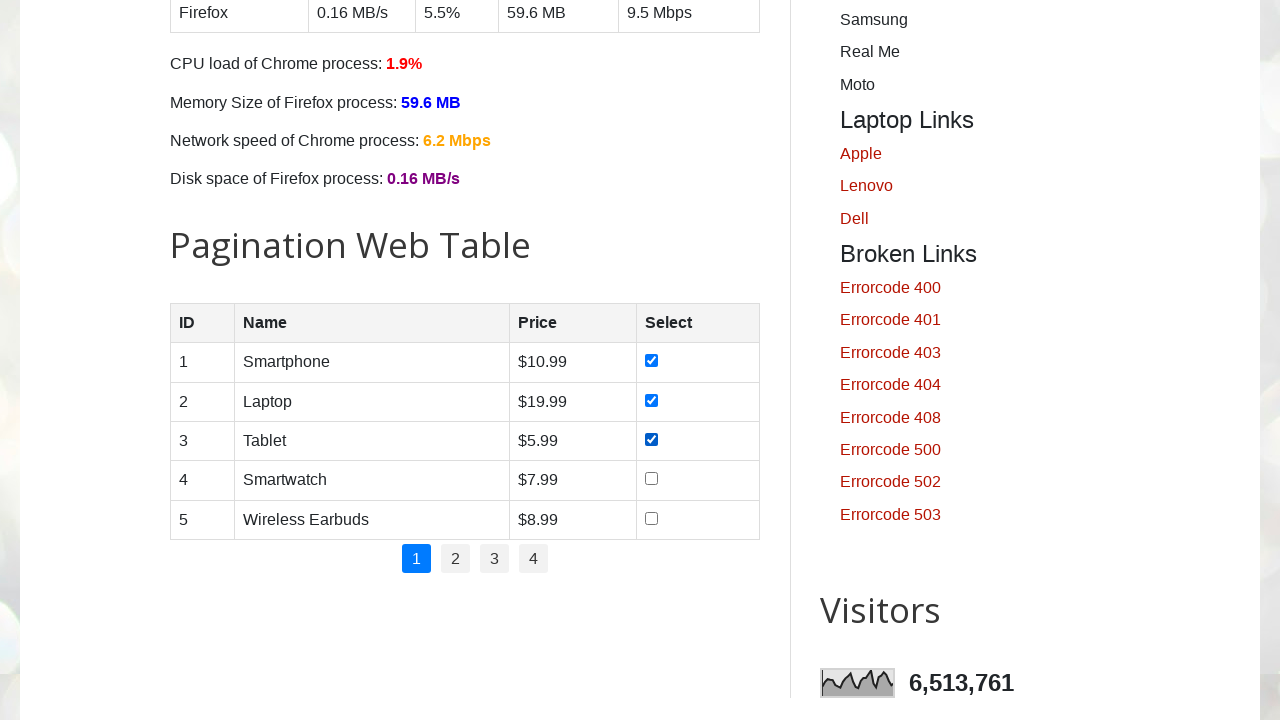

Clicked a checkbox in the product table at (651, 479) on xpath=//table[@id='productTable']/tbody/tr/td/input >> nth=3
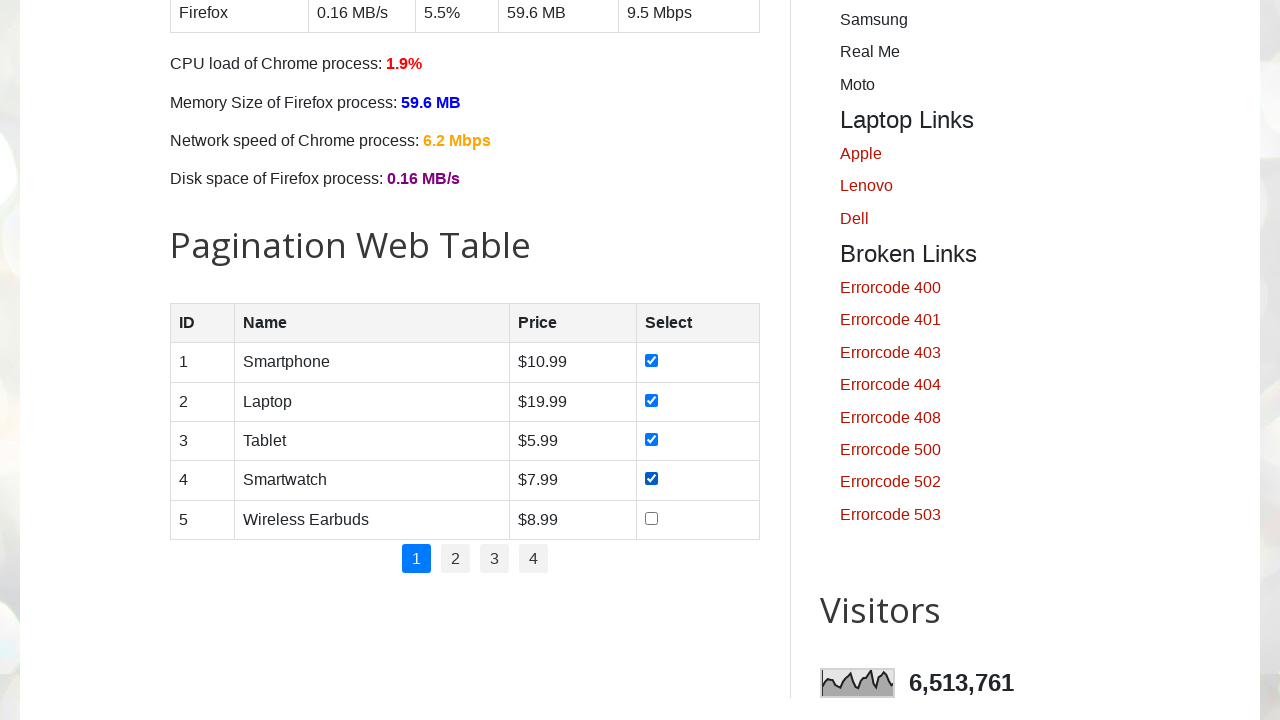

Clicked a checkbox in the product table at (651, 518) on xpath=//table[@id='productTable']/tbody/tr/td/input >> nth=4
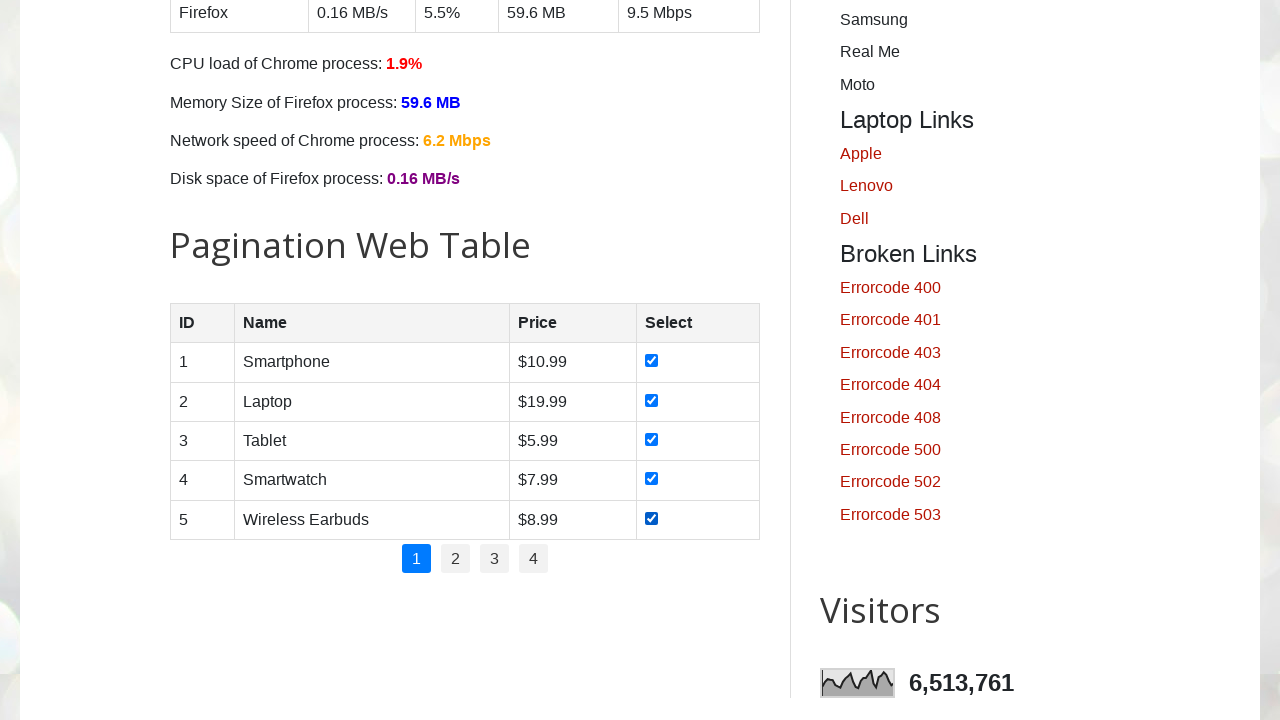

Waited 2000ms for actions to complete
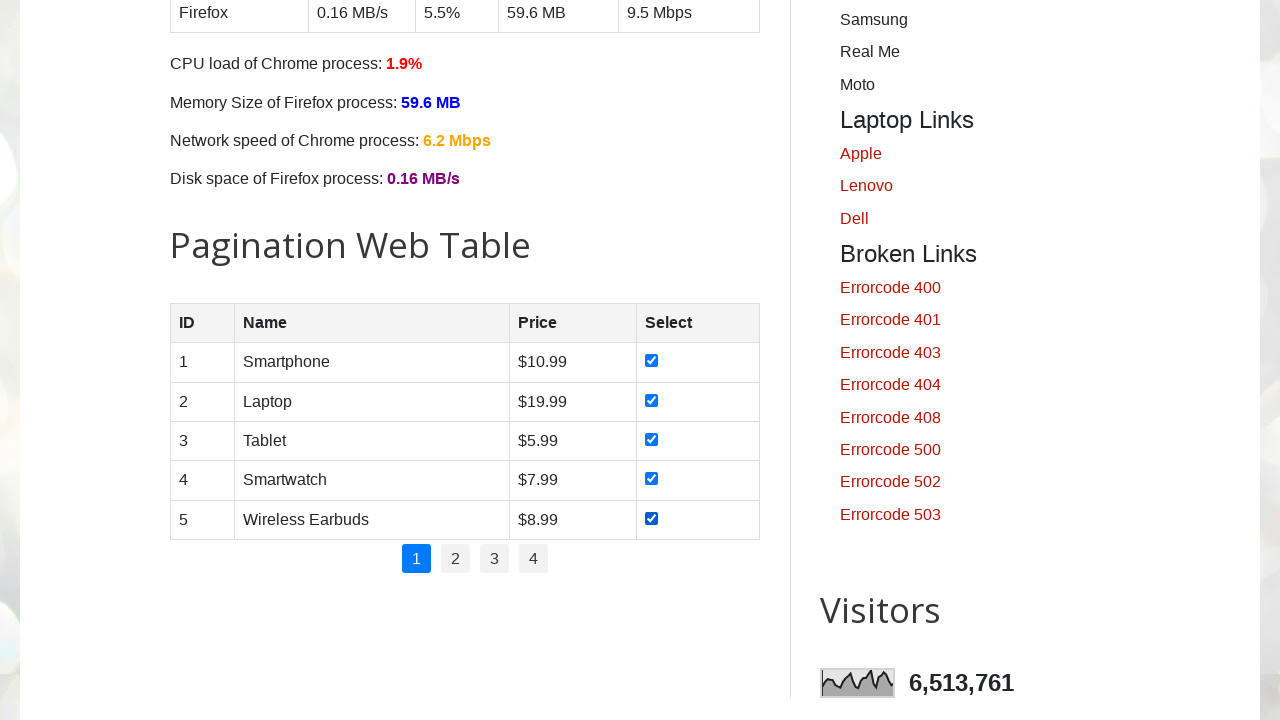

Re-fetched pagination links after page reload
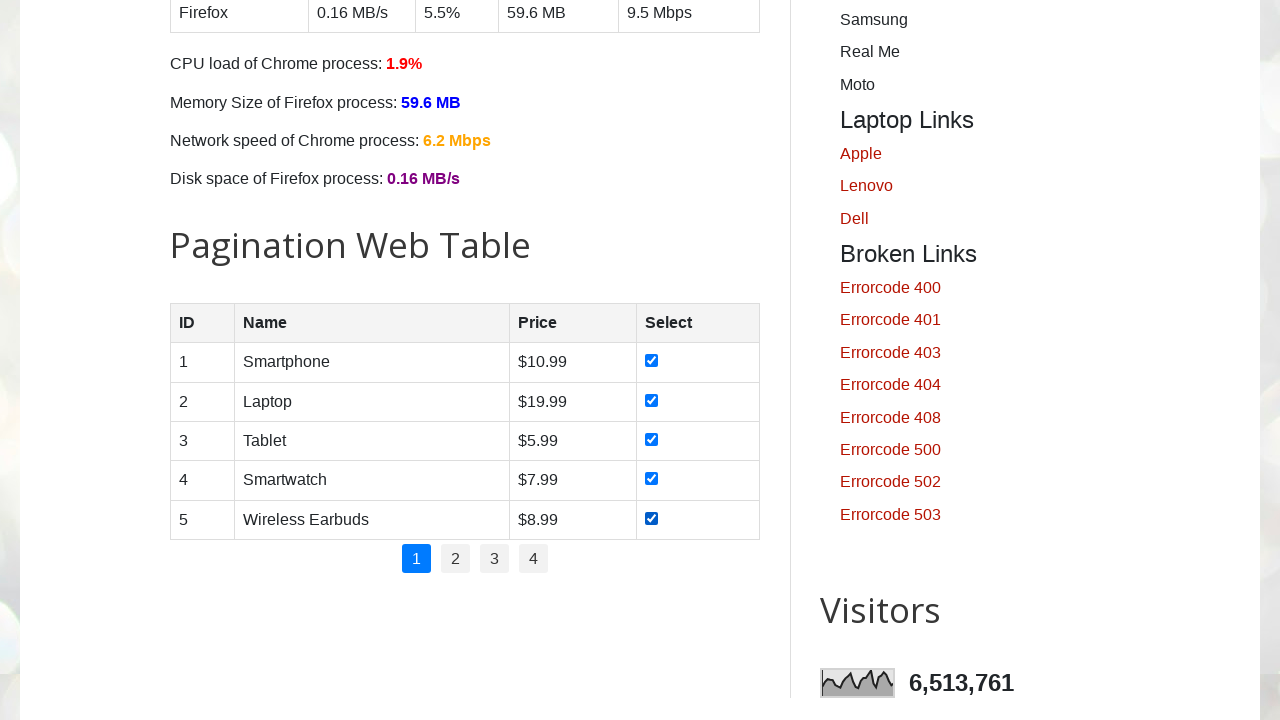

Clicked pagination link 1 to navigate to next page at (456, 559) on xpath=//ul[@id='pagination']/li/a >> nth=1
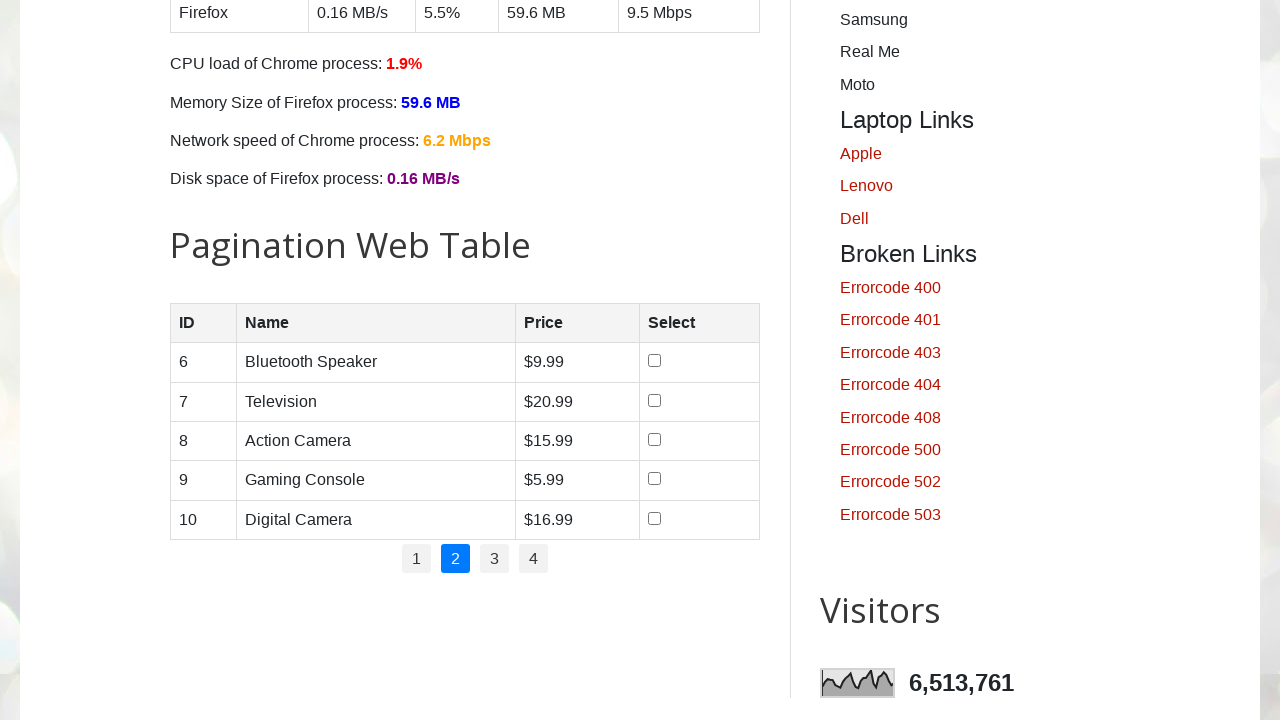

Product table loaded on new page
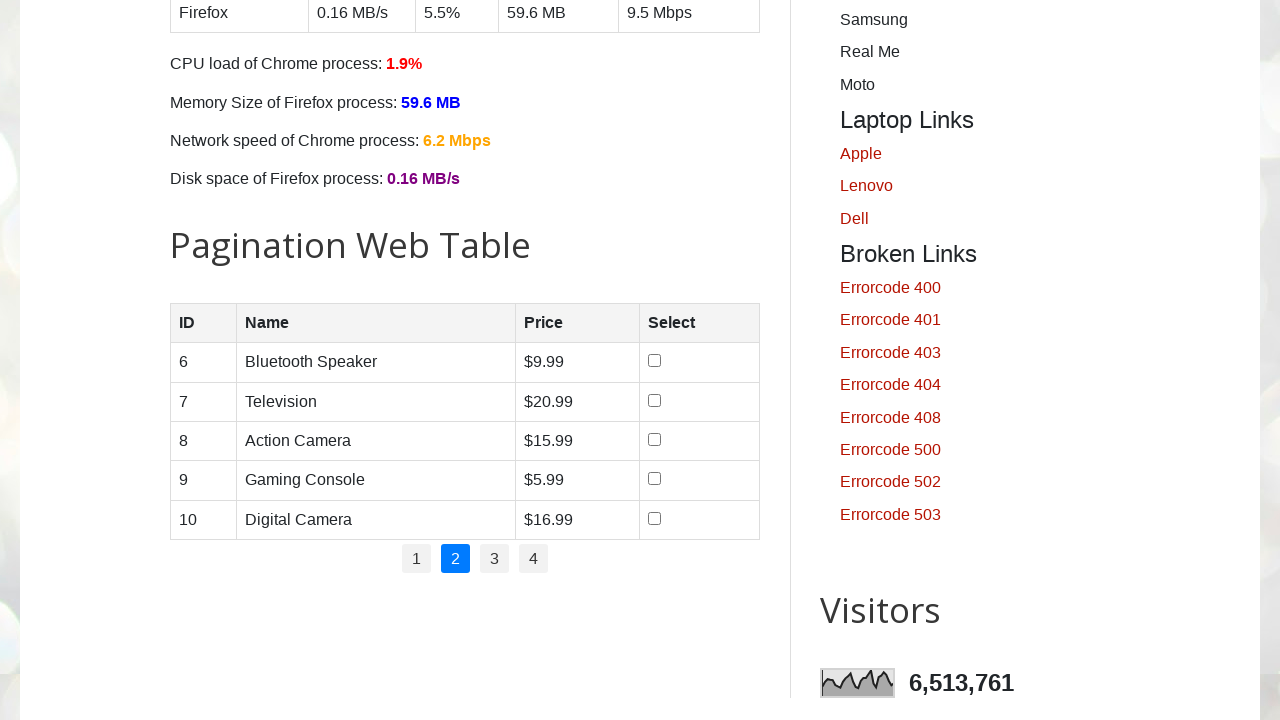

Retrieved 5 checkboxes from product table on current page
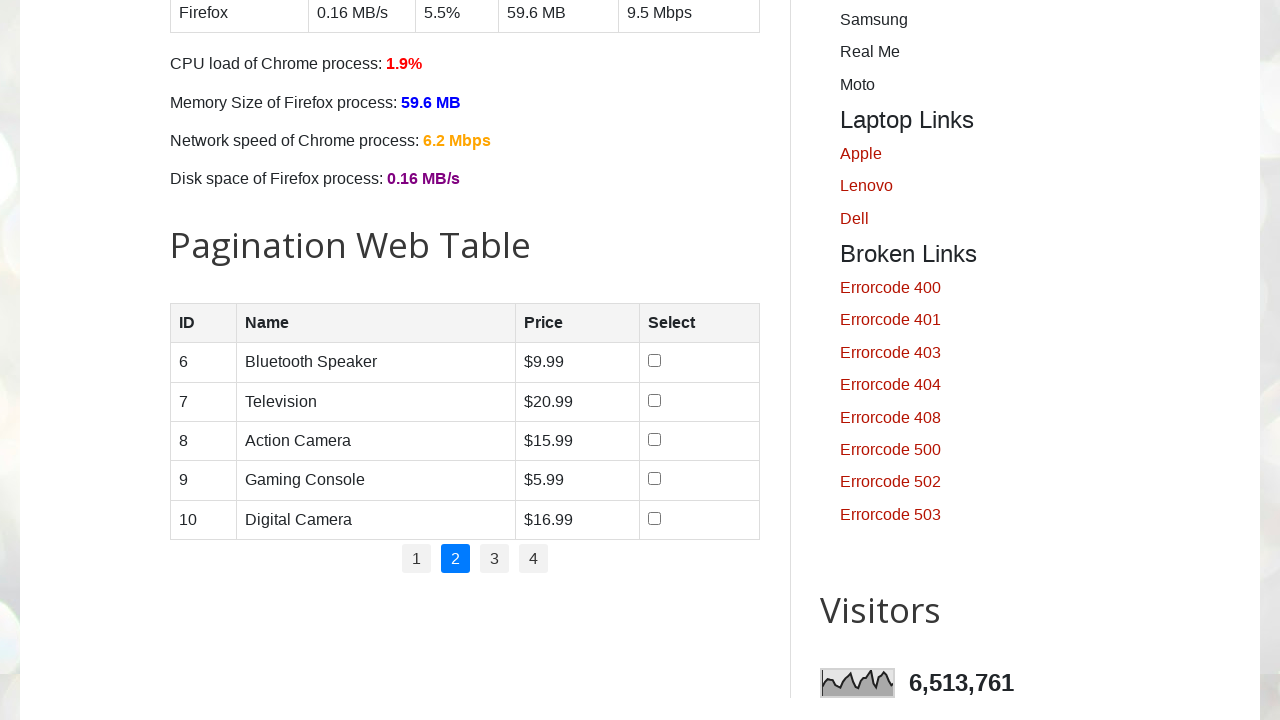

Clicked a checkbox in the product table at (654, 361) on xpath=//table[@id='productTable']/tbody/tr/td/input >> nth=0
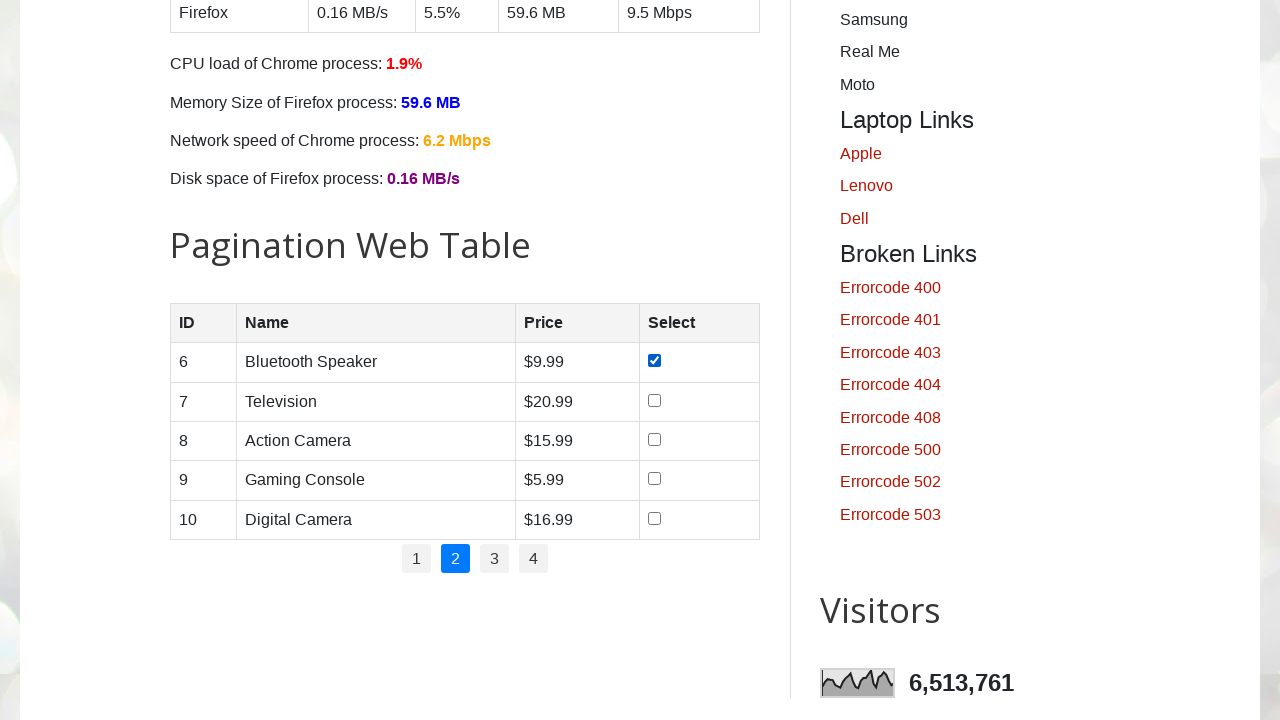

Clicked a checkbox in the product table at (654, 400) on xpath=//table[@id='productTable']/tbody/tr/td/input >> nth=1
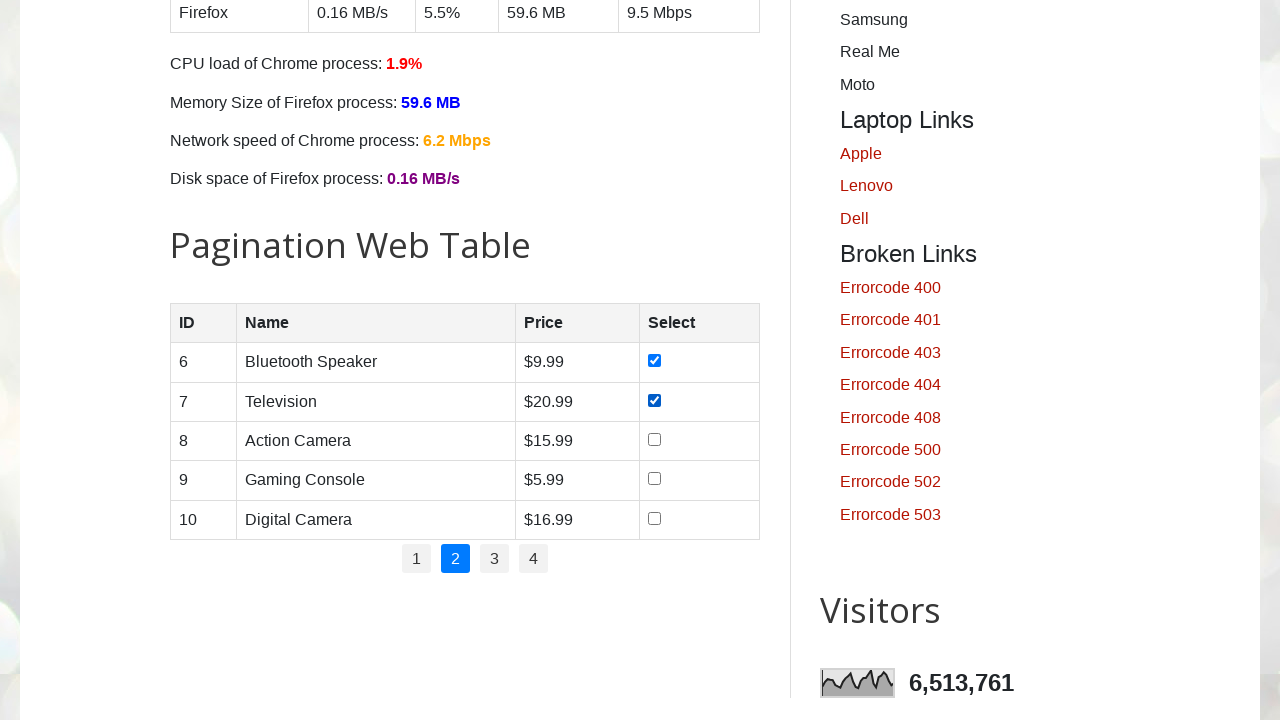

Clicked a checkbox in the product table at (654, 439) on xpath=//table[@id='productTable']/tbody/tr/td/input >> nth=2
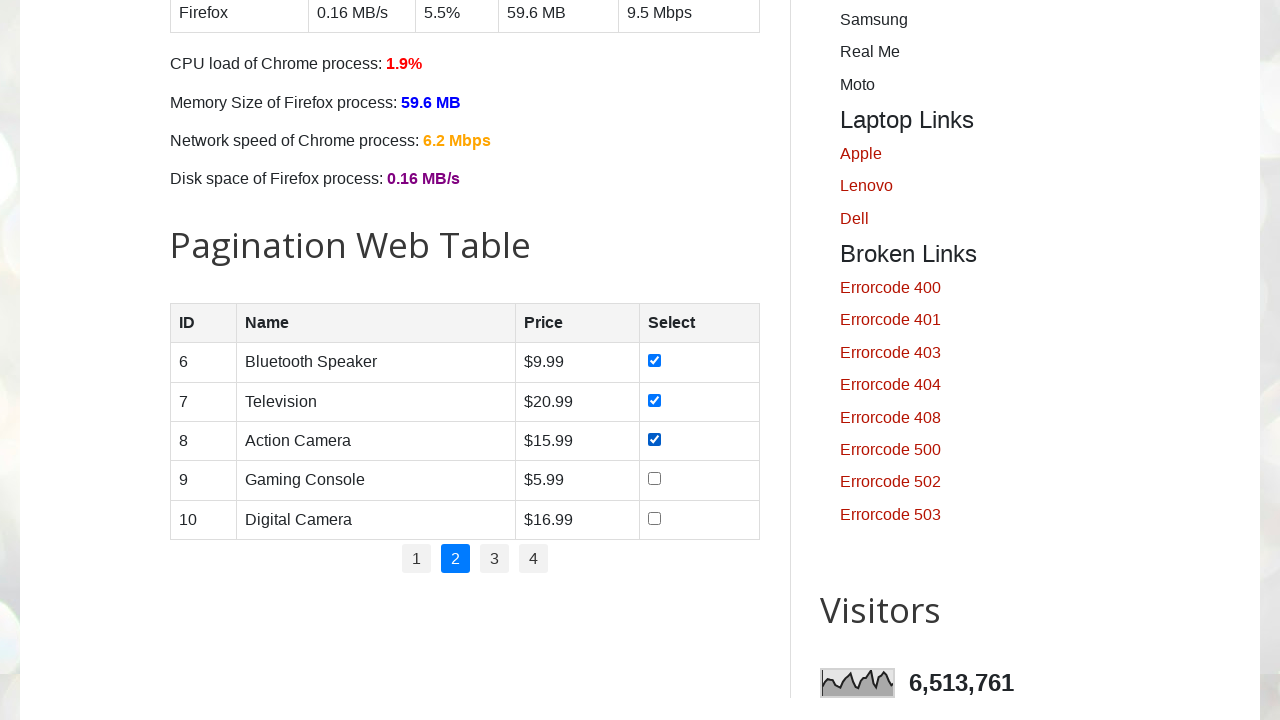

Clicked a checkbox in the product table at (654, 479) on xpath=//table[@id='productTable']/tbody/tr/td/input >> nth=3
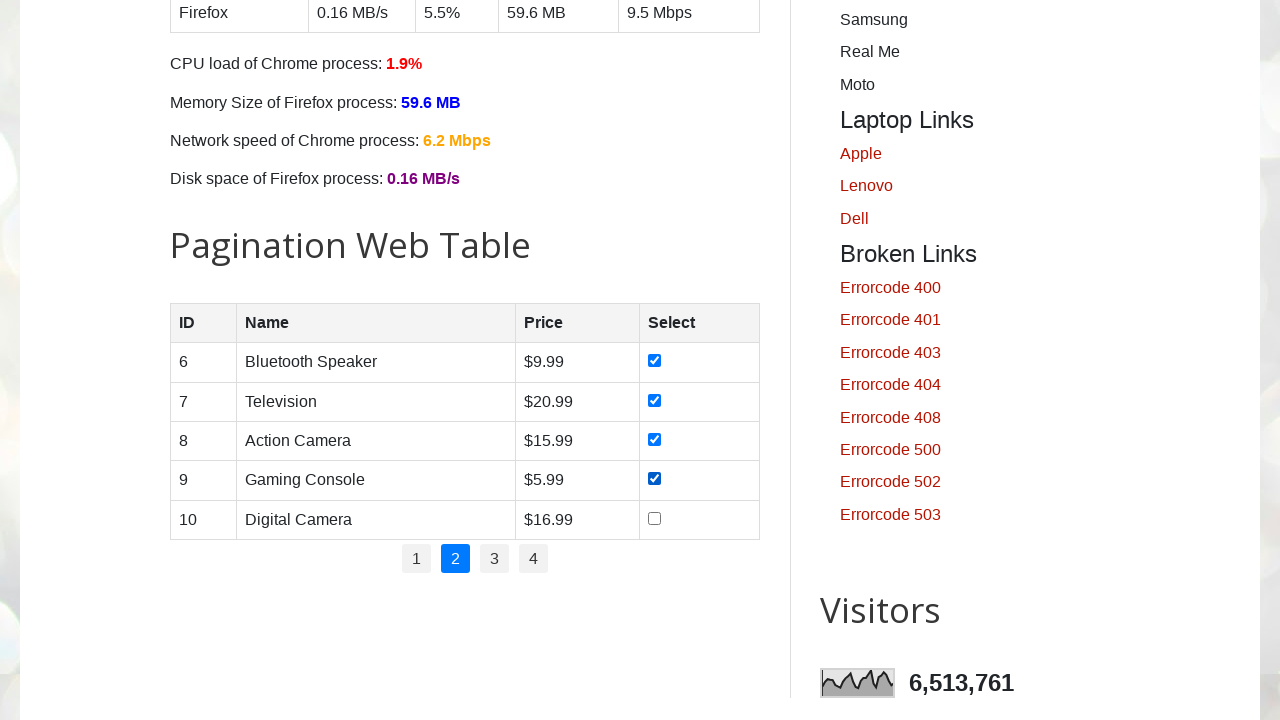

Clicked a checkbox in the product table at (654, 518) on xpath=//table[@id='productTable']/tbody/tr/td/input >> nth=4
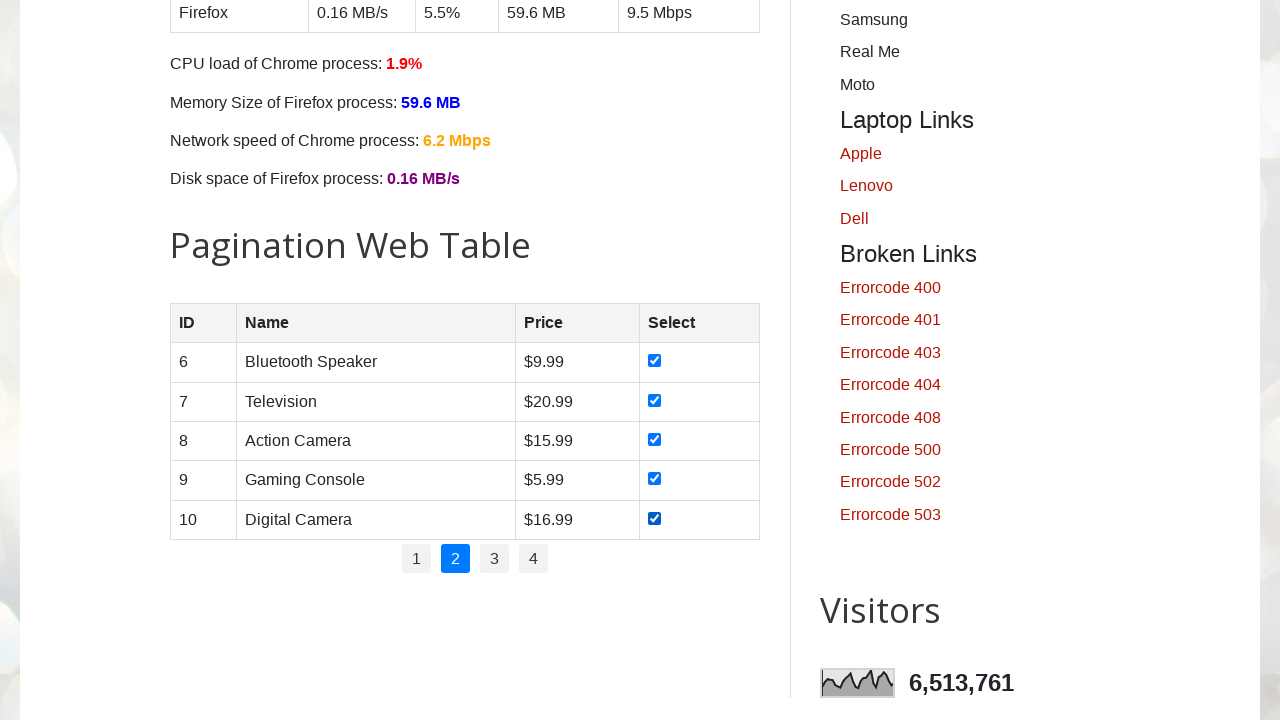

Waited 2000ms for actions to complete
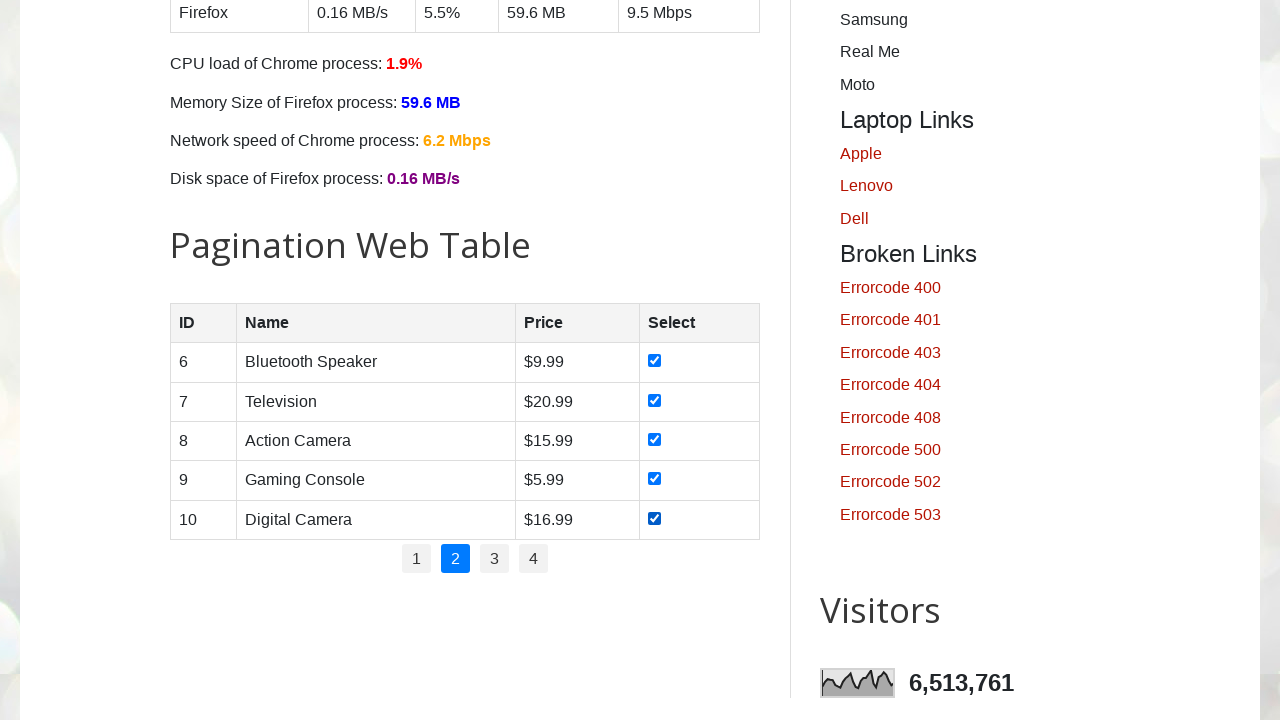

Re-fetched pagination links after page reload
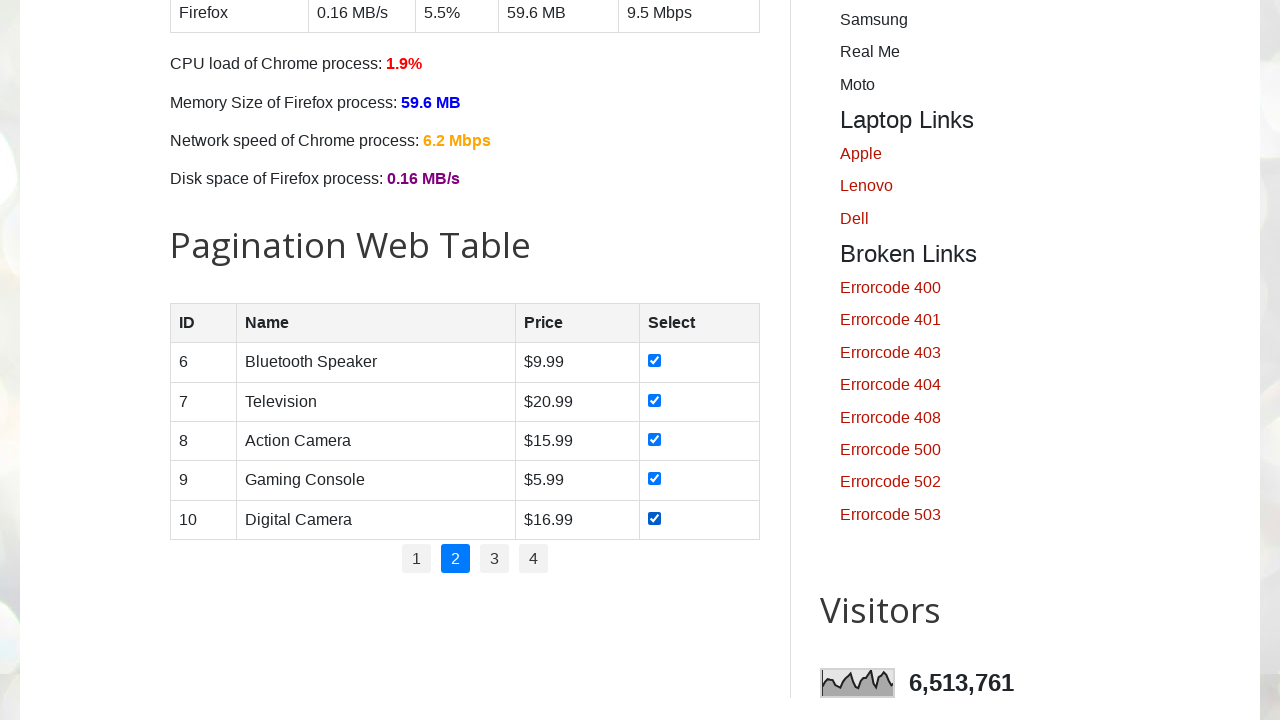

Clicked pagination link 2 to navigate to next page at (494, 559) on xpath=//ul[@id='pagination']/li/a >> nth=2
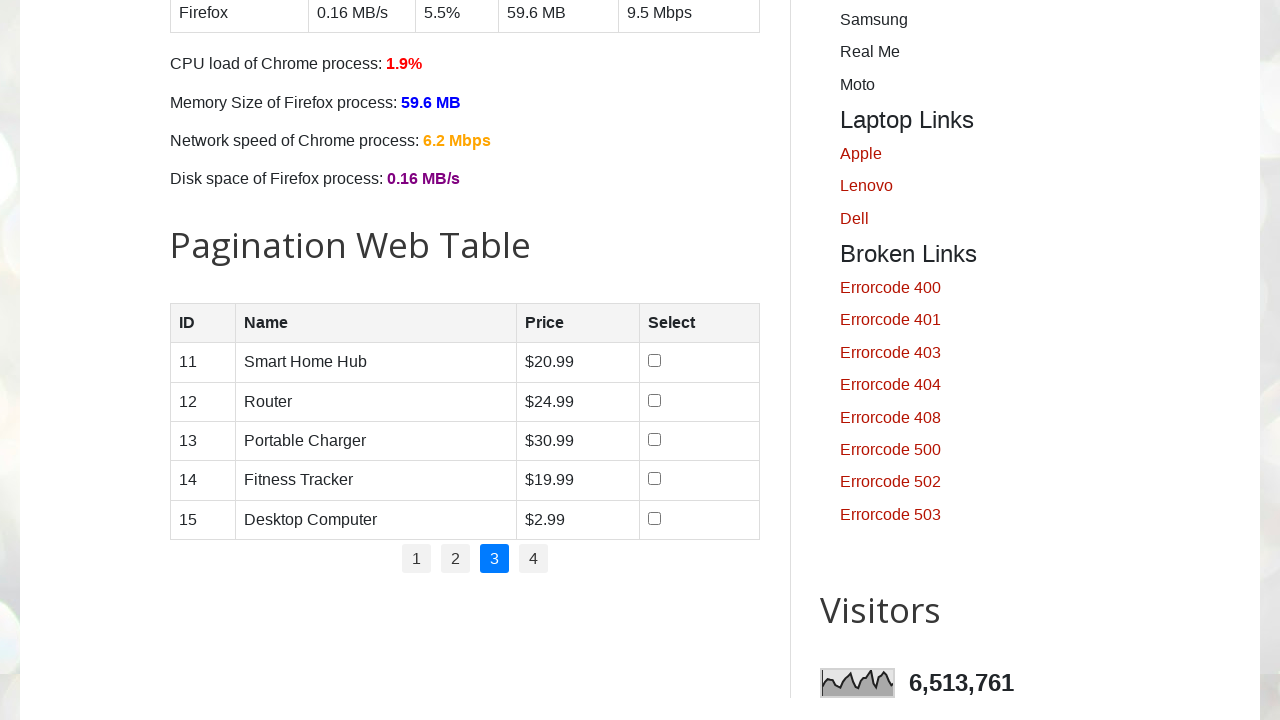

Product table loaded on new page
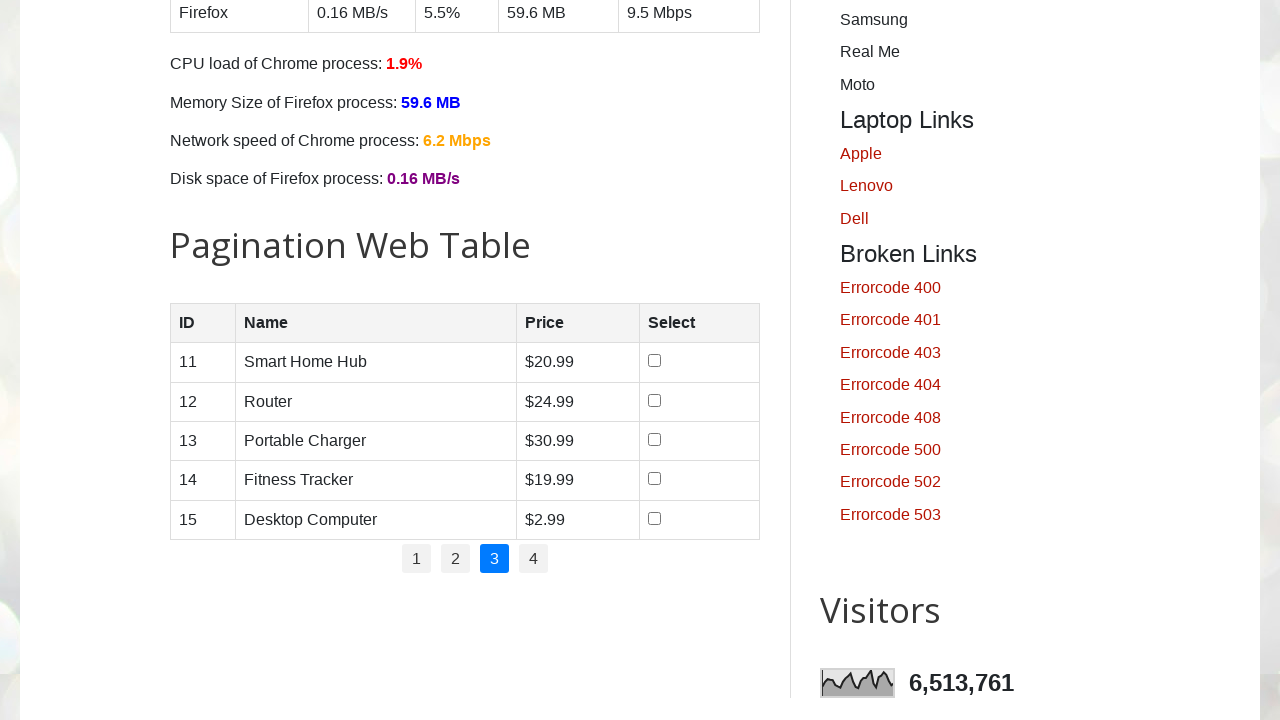

Retrieved 5 checkboxes from product table on current page
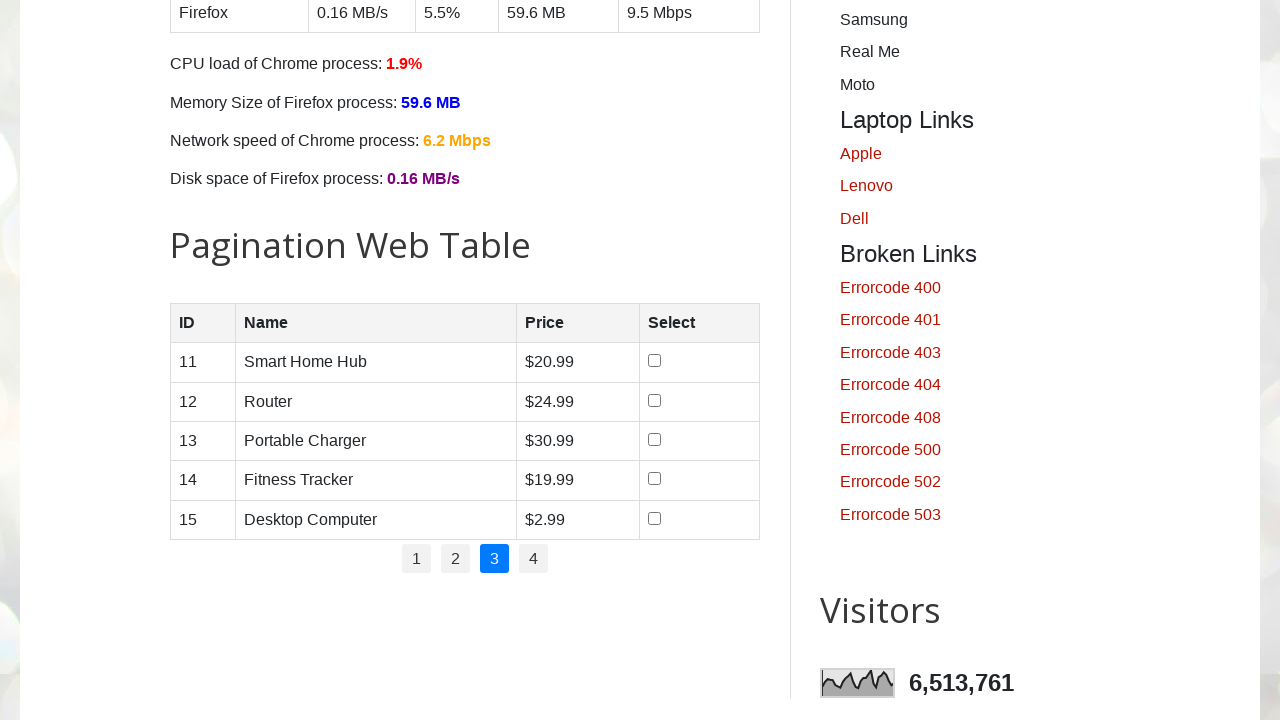

Clicked a checkbox in the product table at (655, 361) on xpath=//table[@id='productTable']/tbody/tr/td/input >> nth=0
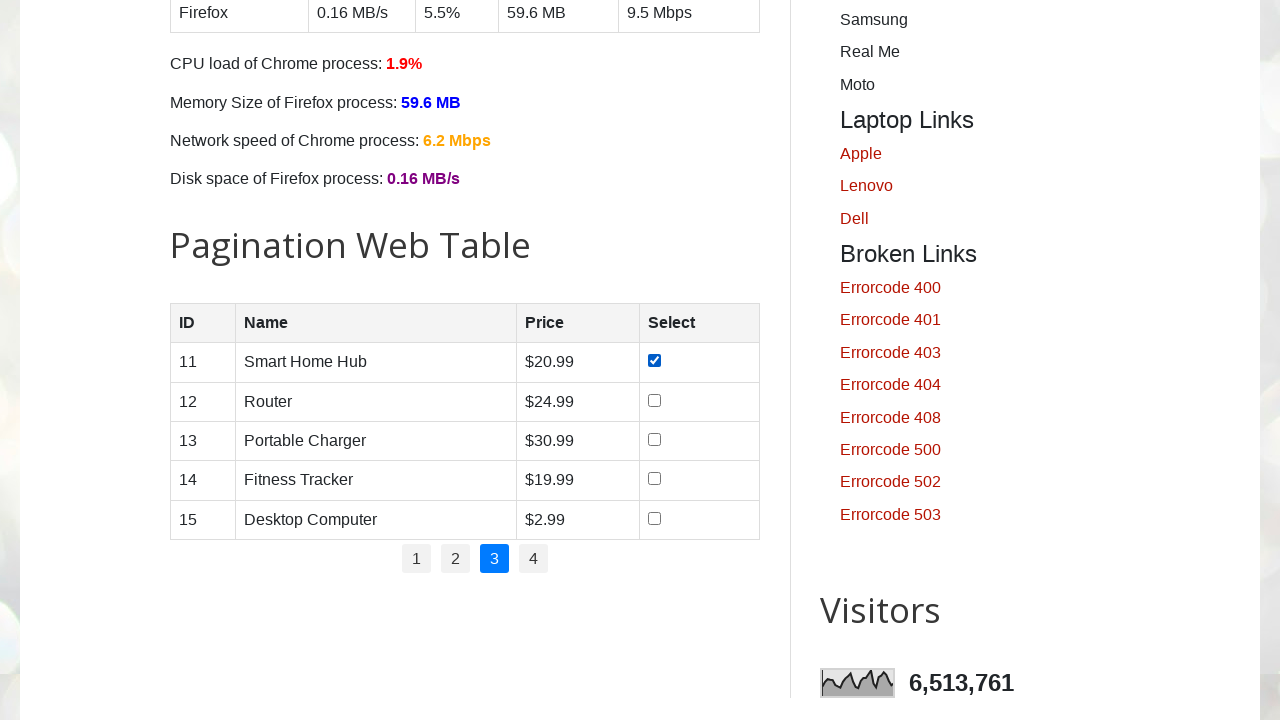

Clicked a checkbox in the product table at (655, 400) on xpath=//table[@id='productTable']/tbody/tr/td/input >> nth=1
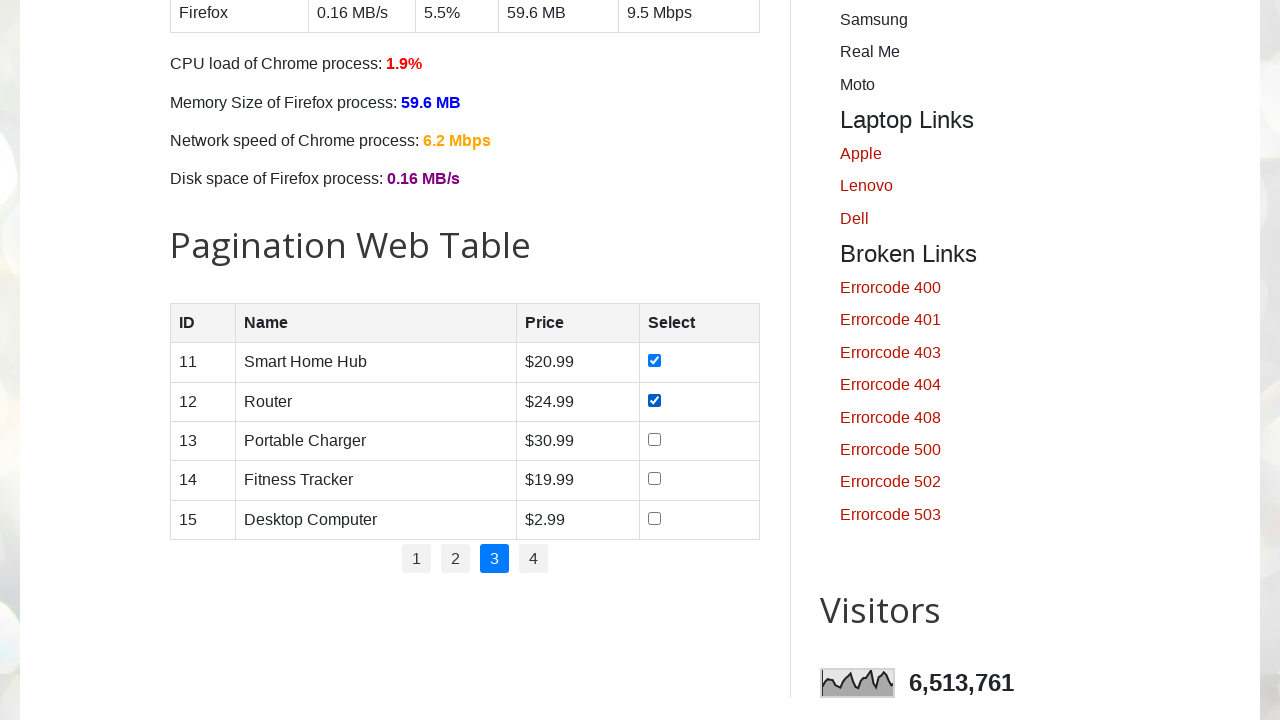

Clicked a checkbox in the product table at (655, 439) on xpath=//table[@id='productTable']/tbody/tr/td/input >> nth=2
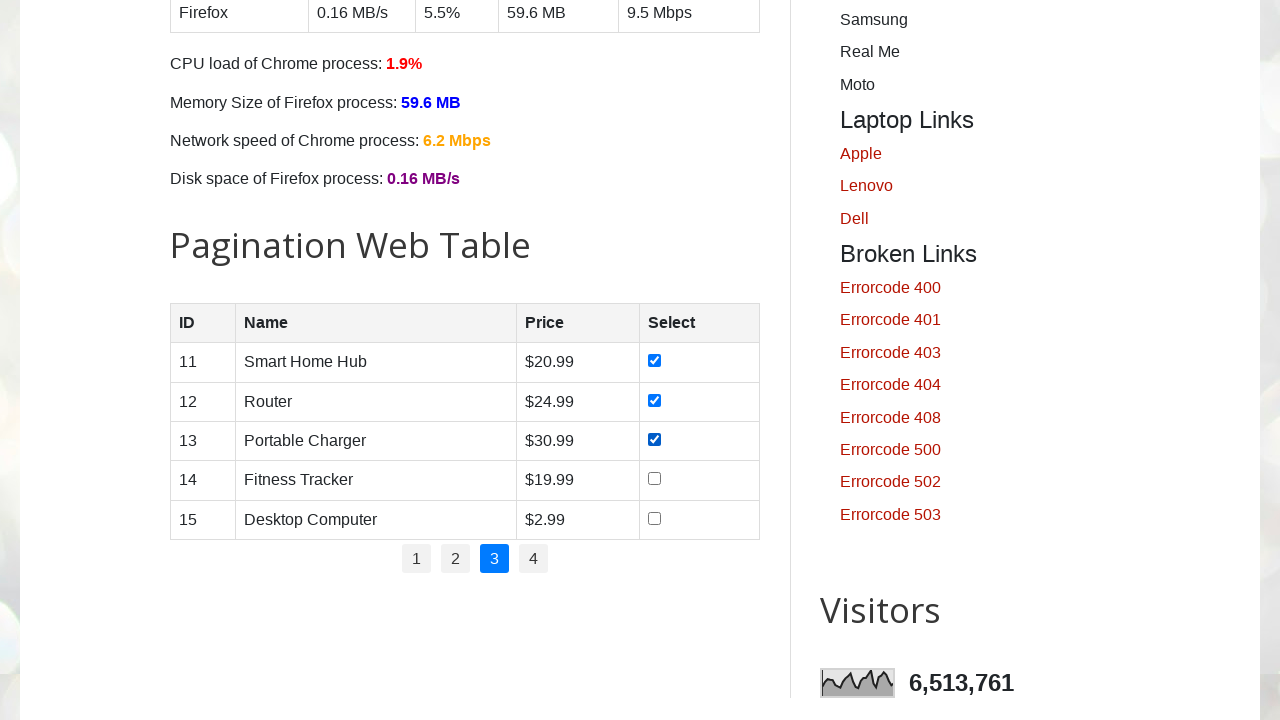

Clicked a checkbox in the product table at (655, 479) on xpath=//table[@id='productTable']/tbody/tr/td/input >> nth=3
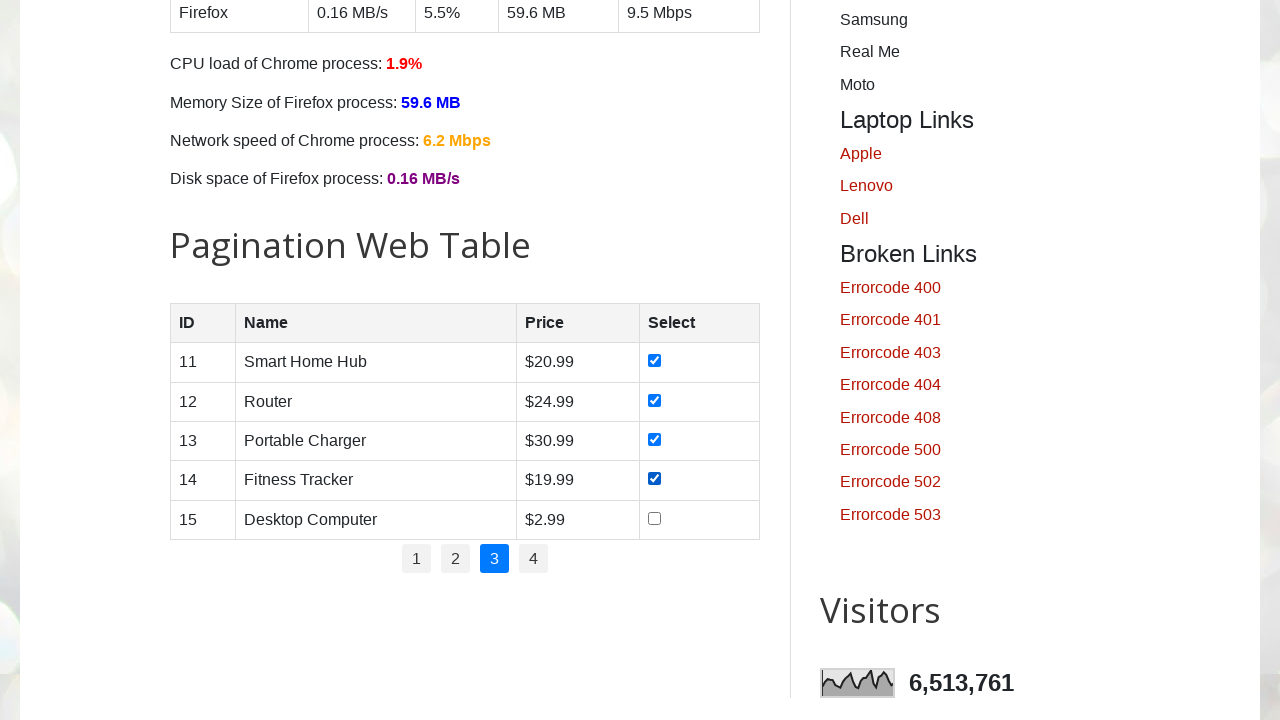

Clicked a checkbox in the product table at (655, 518) on xpath=//table[@id='productTable']/tbody/tr/td/input >> nth=4
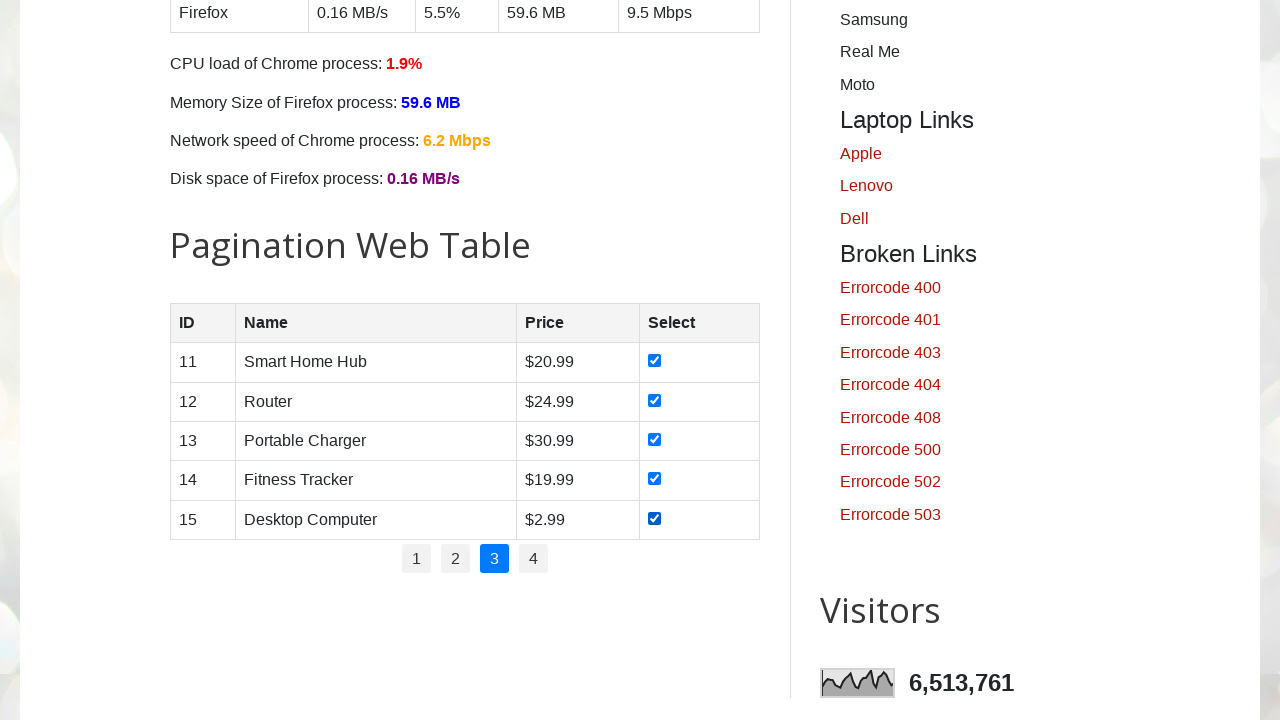

Waited 2000ms for actions to complete
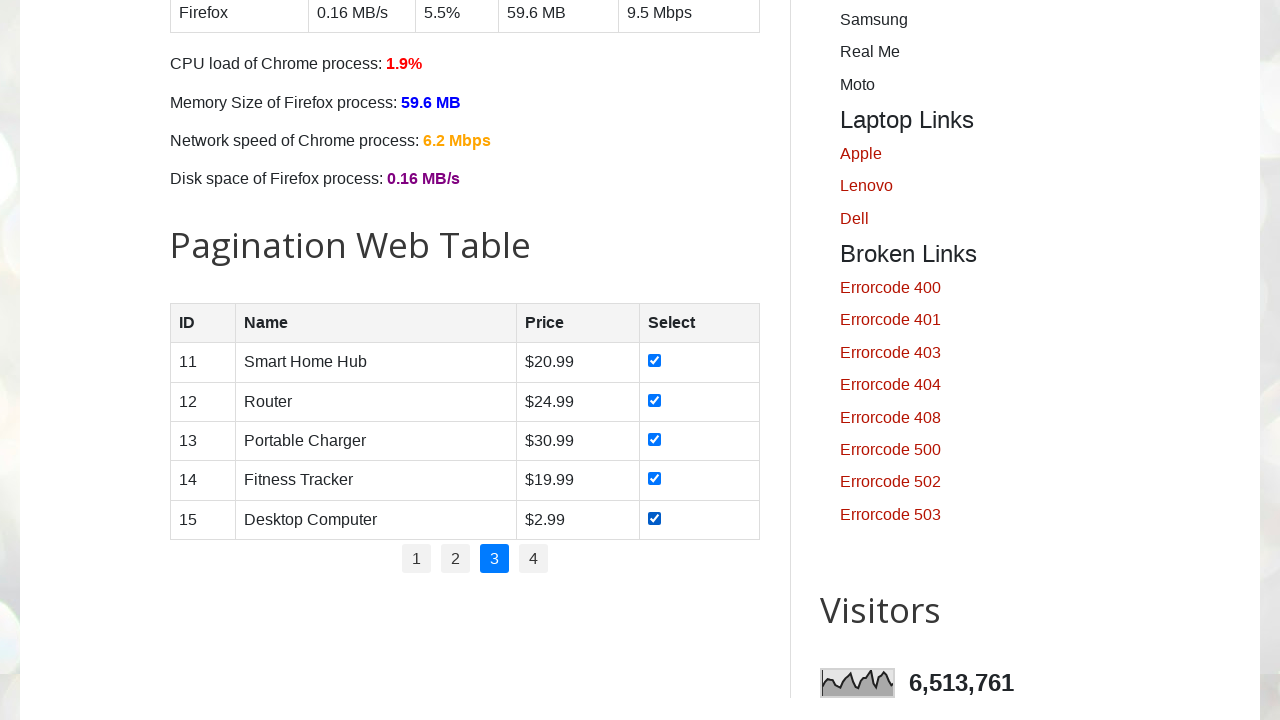

Re-fetched pagination links after page reload
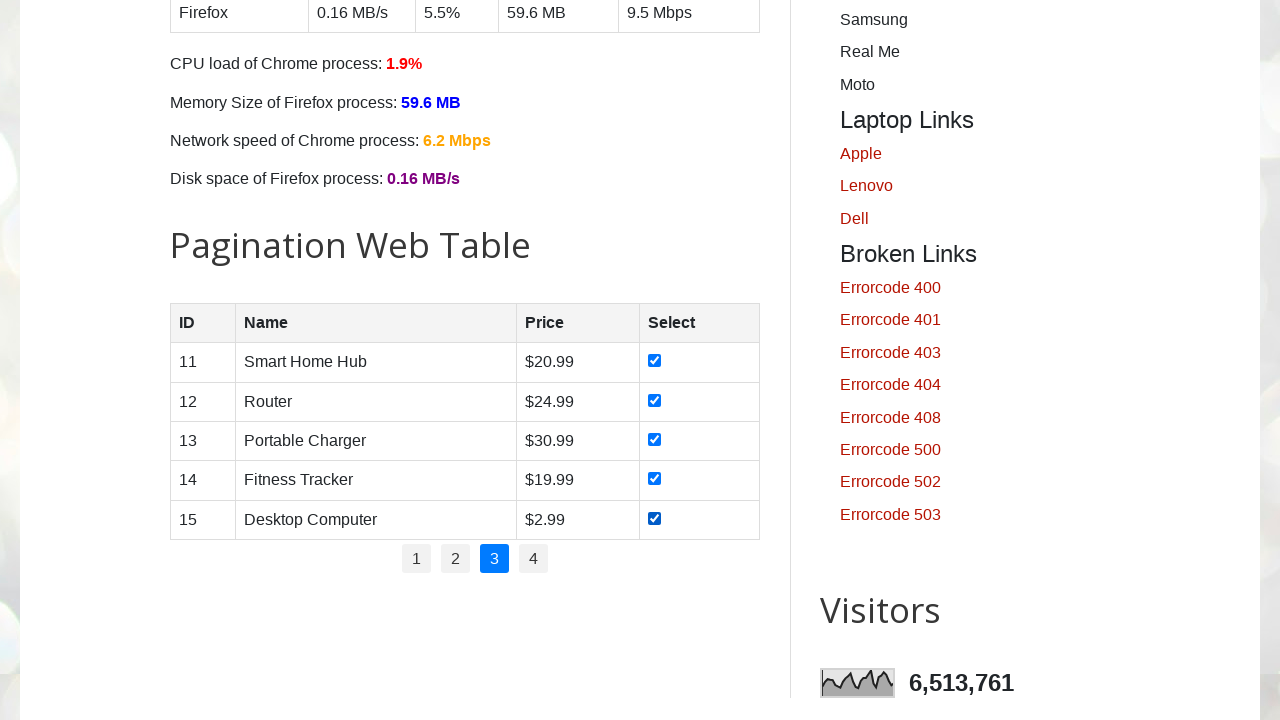

Clicked pagination link 3 to navigate to next page at (534, 559) on xpath=//ul[@id='pagination']/li/a >> nth=3
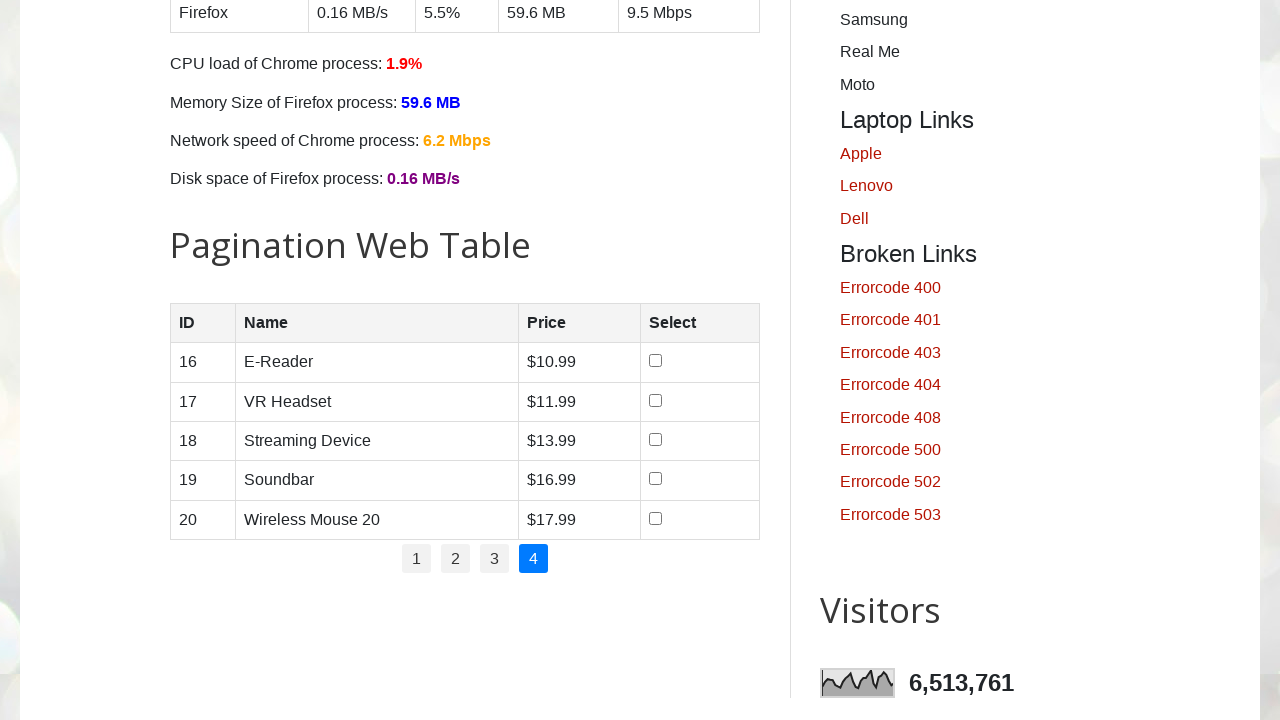

Product table loaded on new page
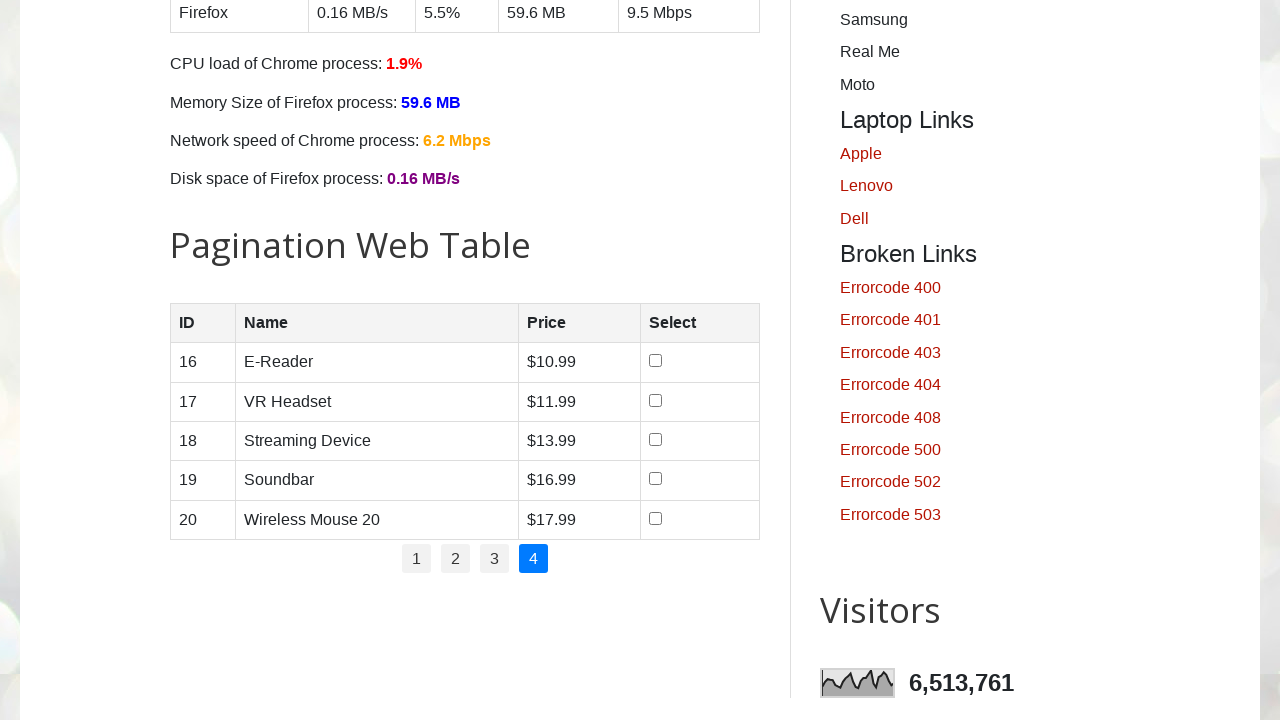

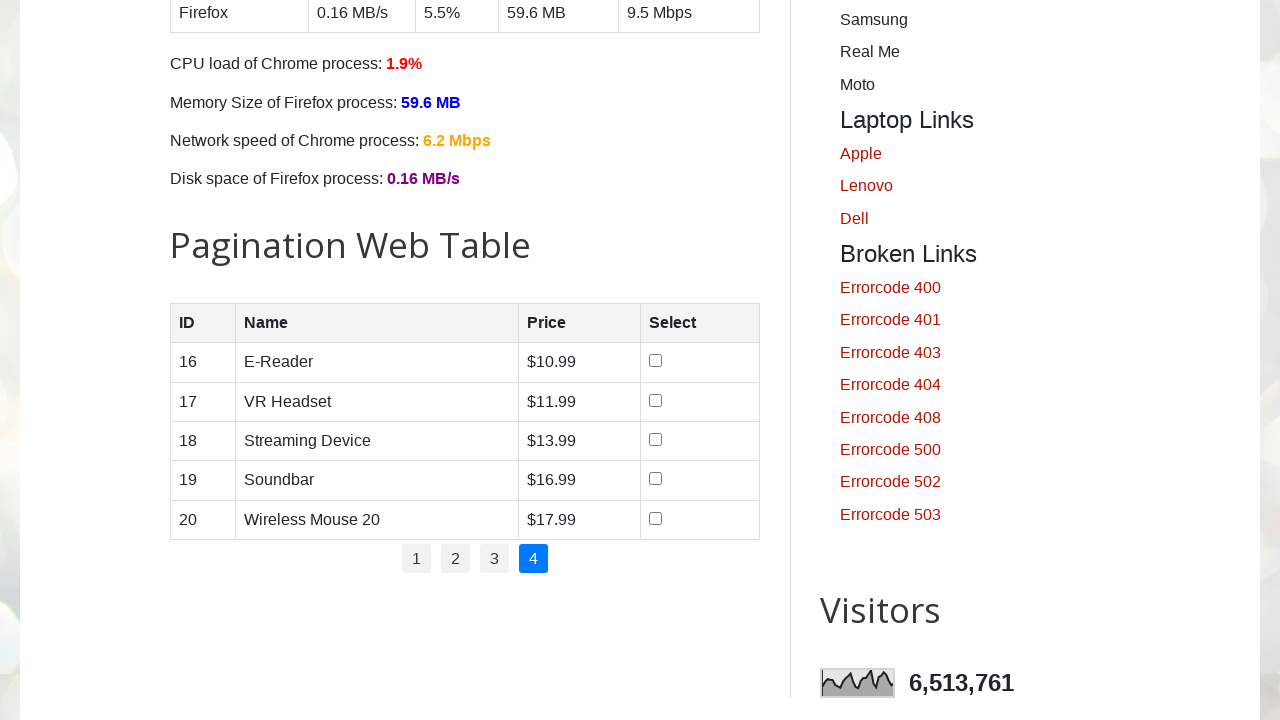